Navigates to basic elements page, scrolls down, and triggers a JavaScript alert

Starting URL: http://automationbykrishna.com/

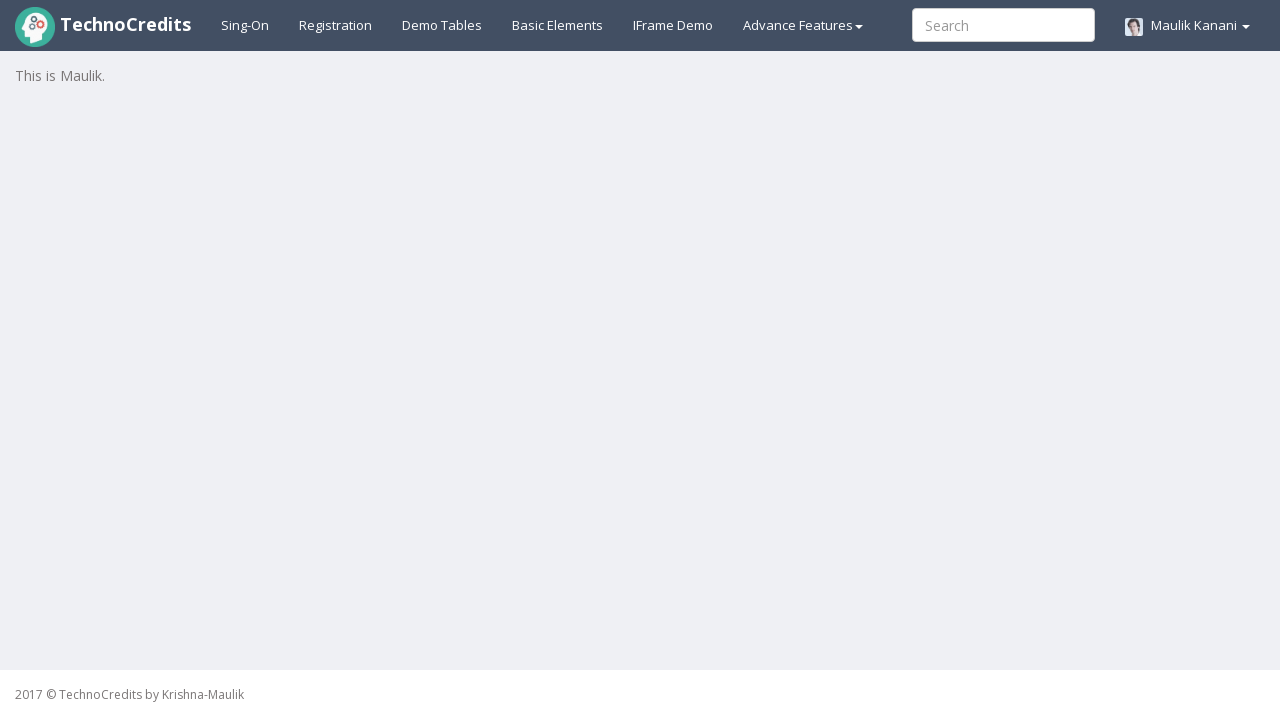

Clicked on basic elements link at (558, 25) on #basicelements
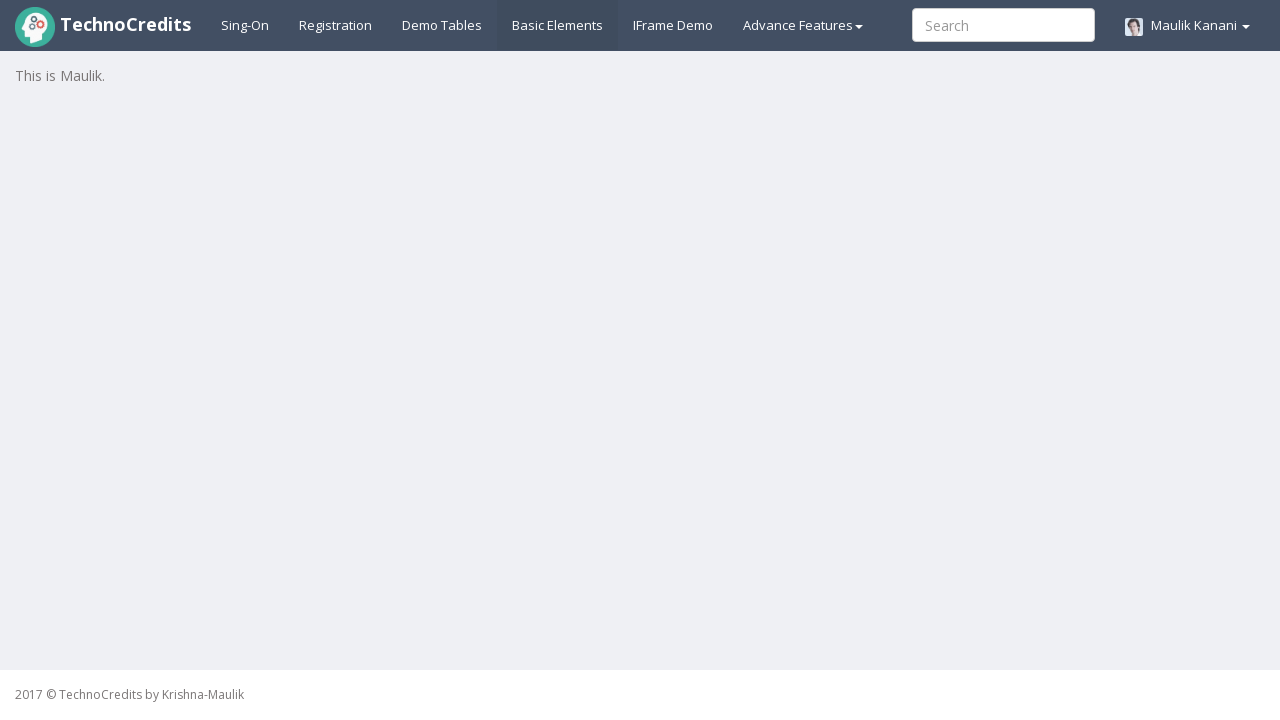

Waited 2 seconds for page to load
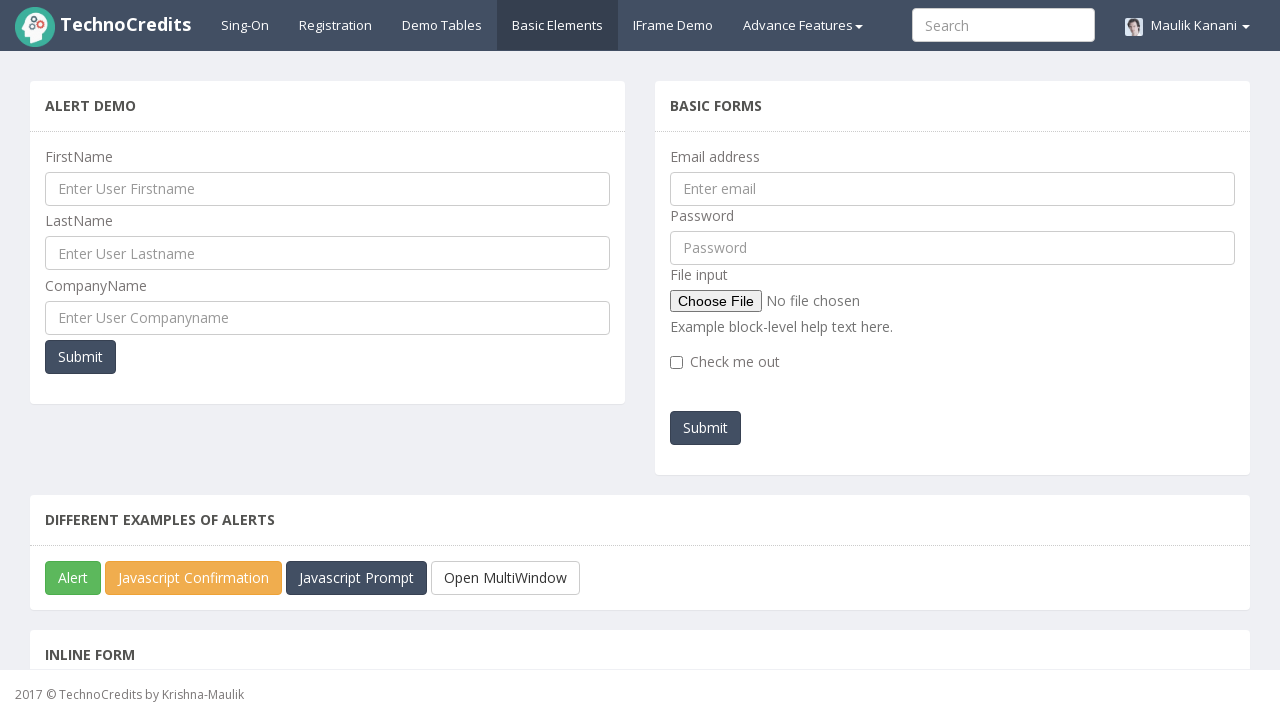

Scrolled down 250 pixels
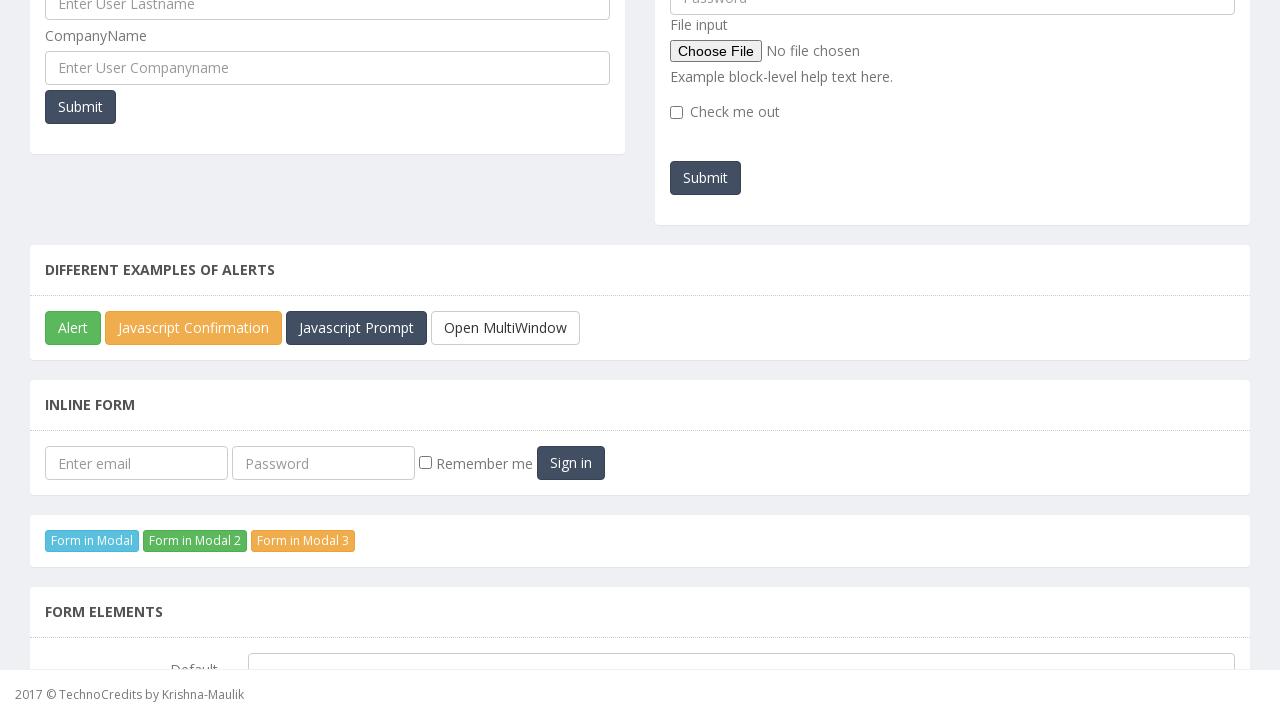

Clicked JavaScript alert button at (73, 328) on #javascriptAlert
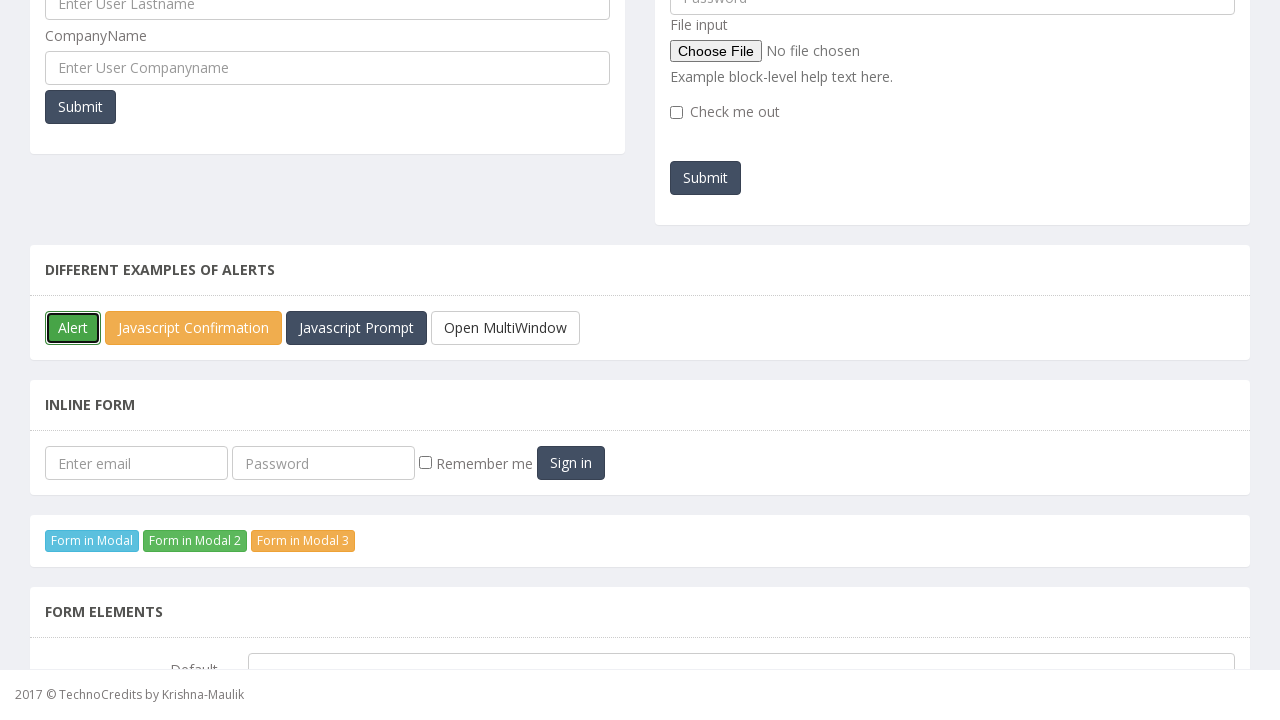

Set up dialog handler to accept alert
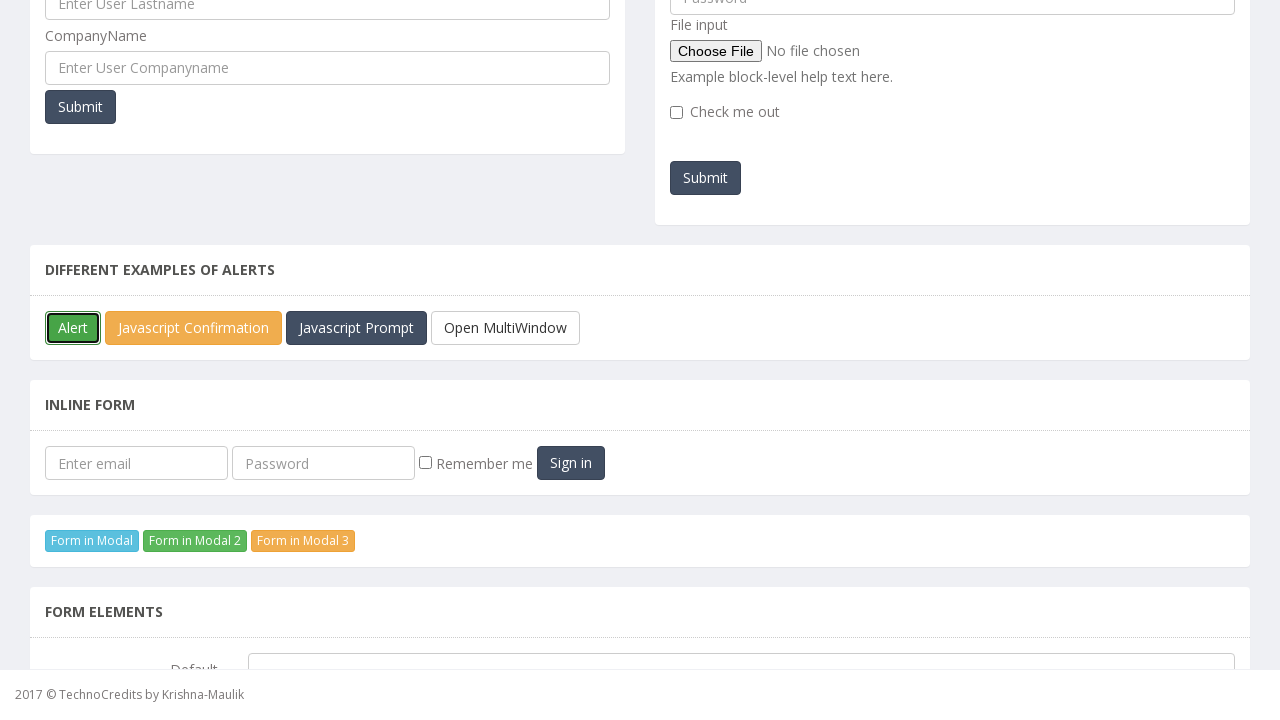

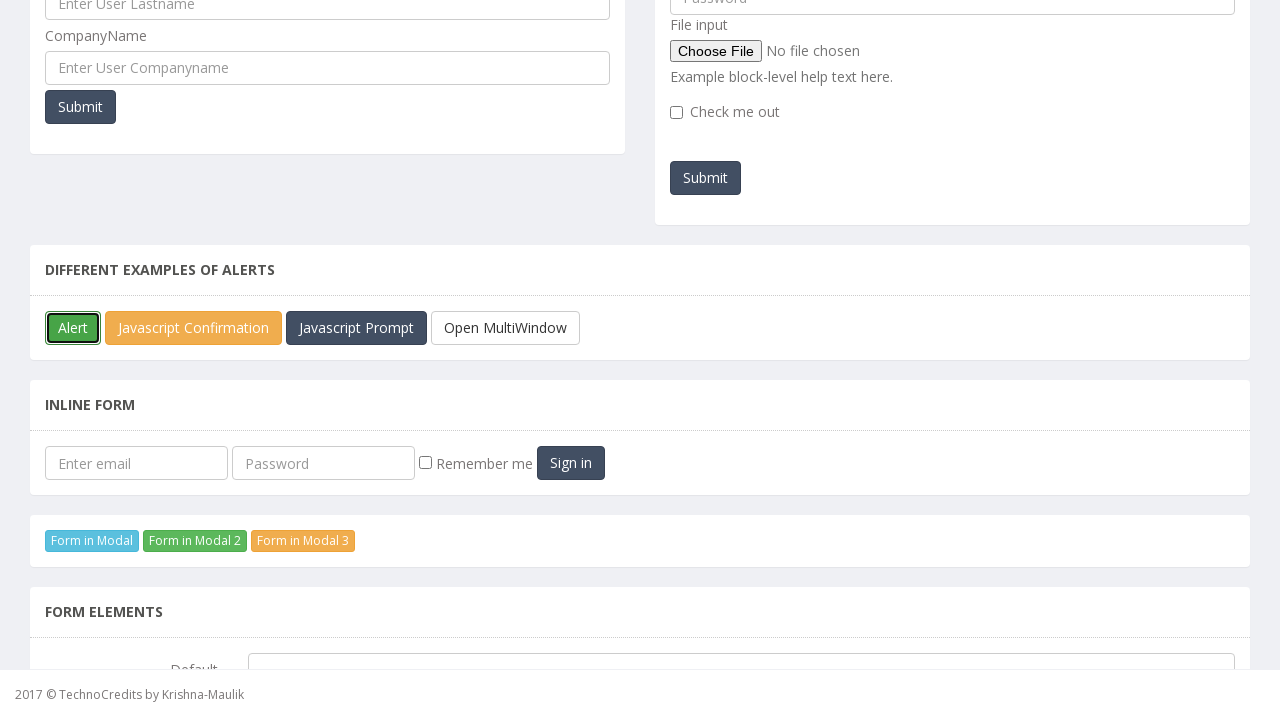